Navigates to the Organizations page, opens the Request Service form modal and closes it

Starting URL: https://famcare.app

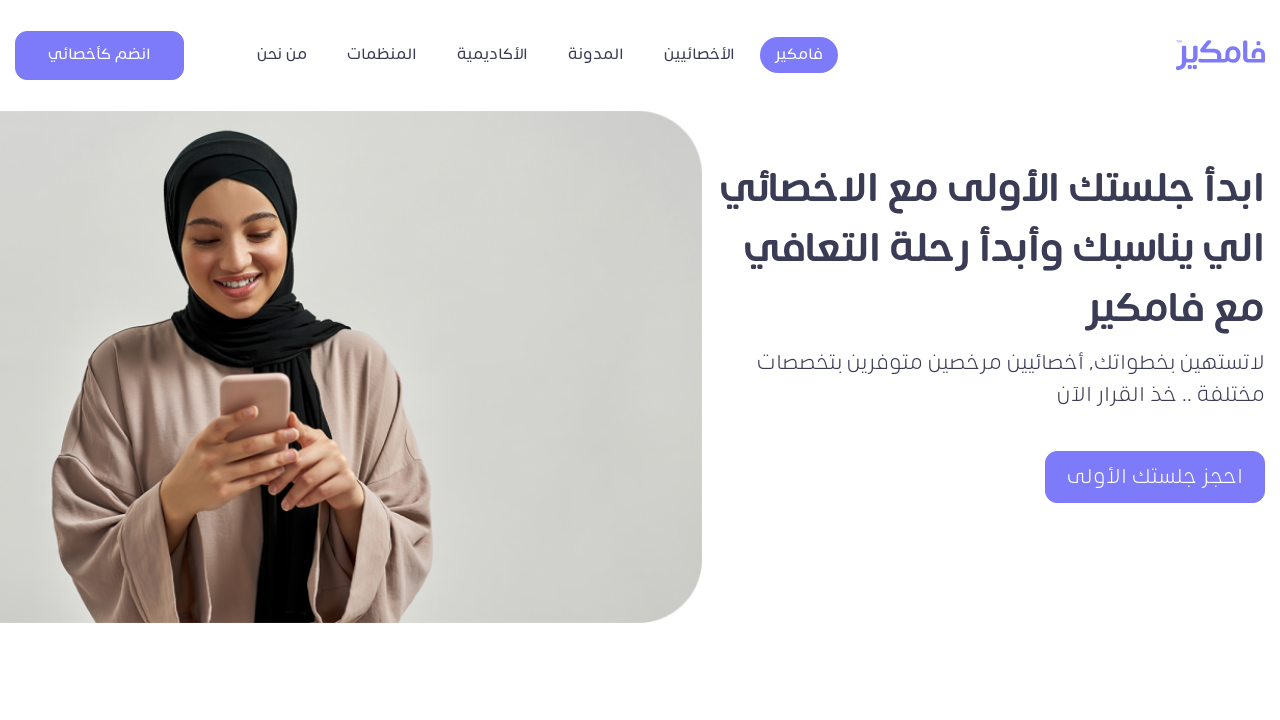

Clicked Organizations button in navbar at (382, 55) on xpath=//*[@title = 'المنظمات']
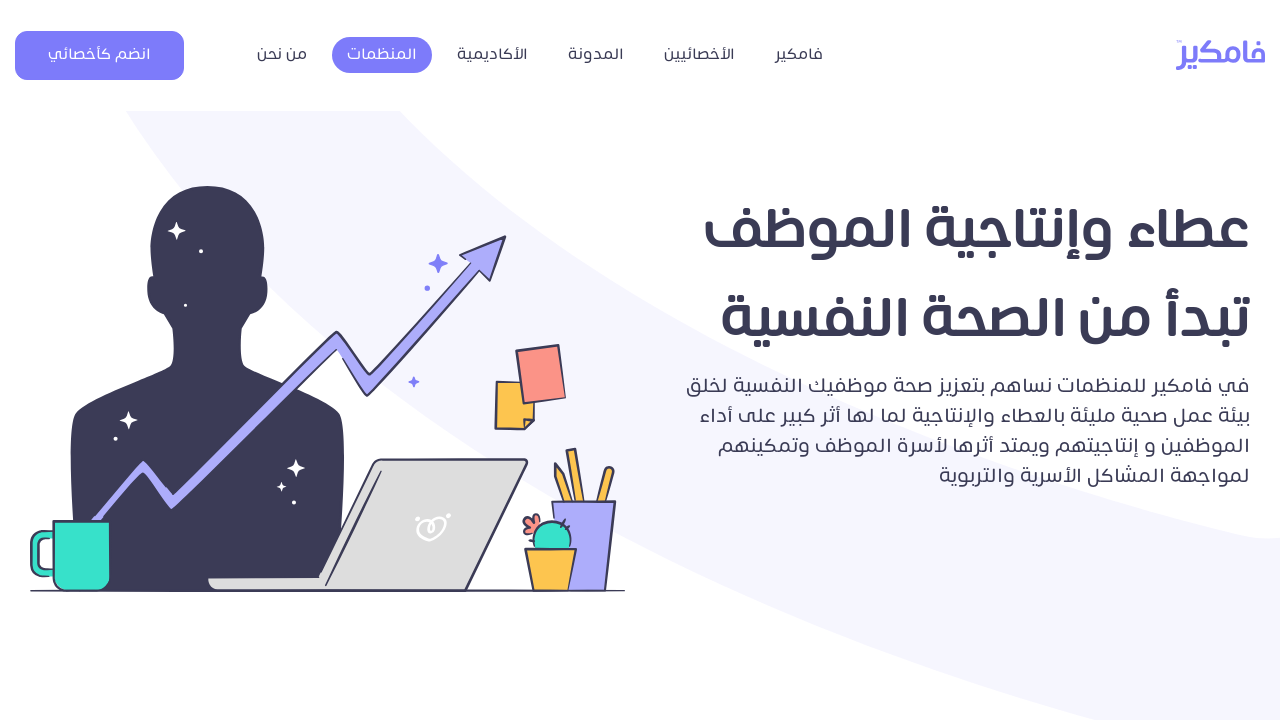

Clicked Request Service button at (640, 360) on xpath=/html/body/div[1]/section[3]/div/div/div/div/div[2]/button
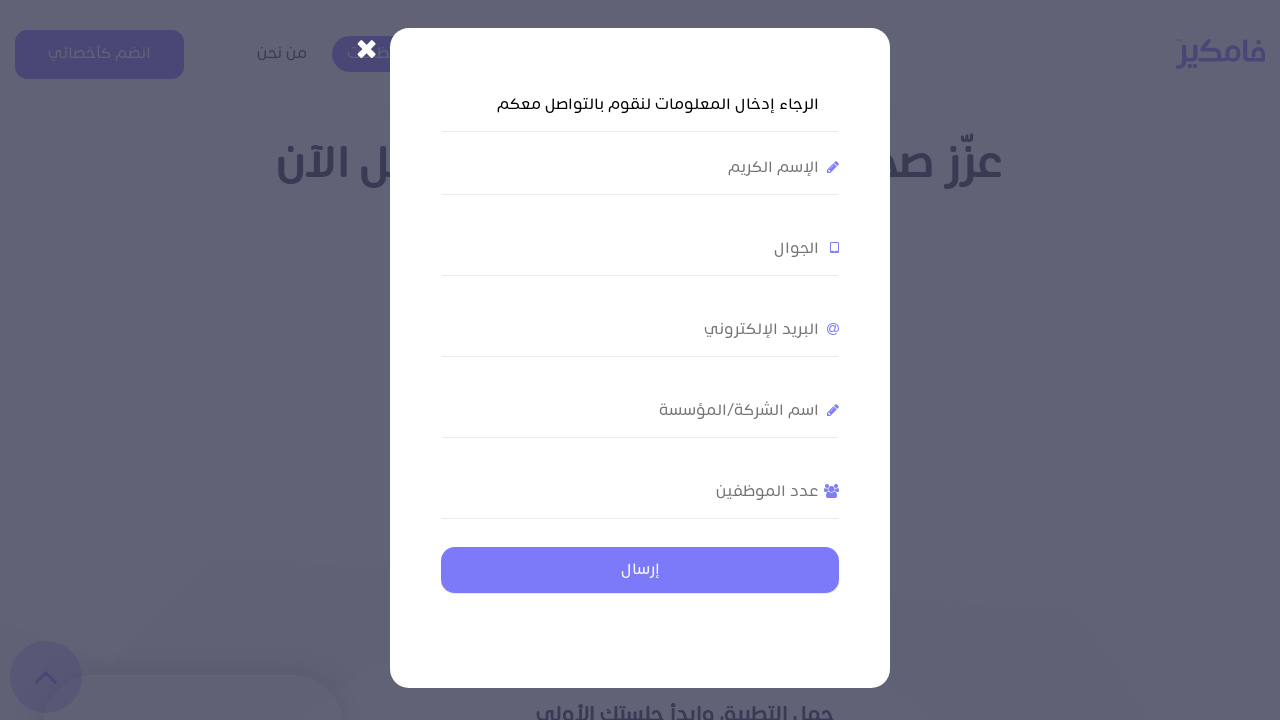

Waited for Request Service modal to load
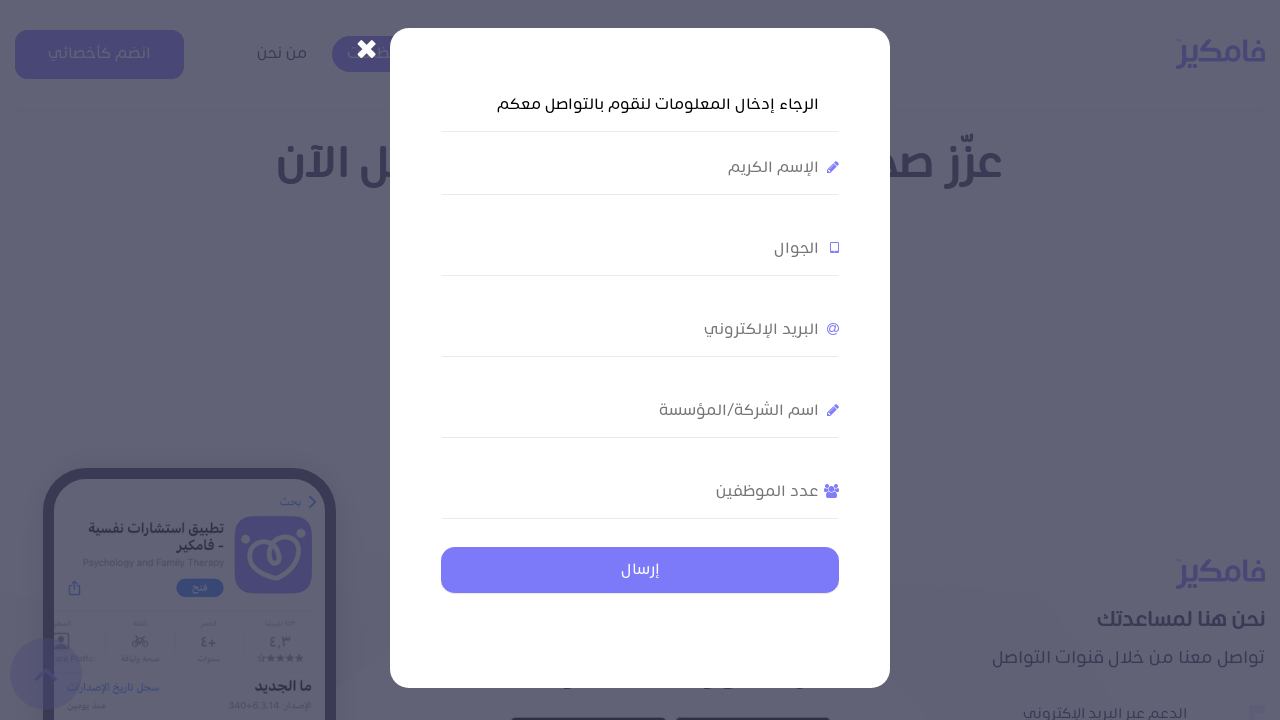

Clicked close button to dismiss Request Service modal at (366, 45) on xpath=//*[@id="formModal"]/div/div/button/span
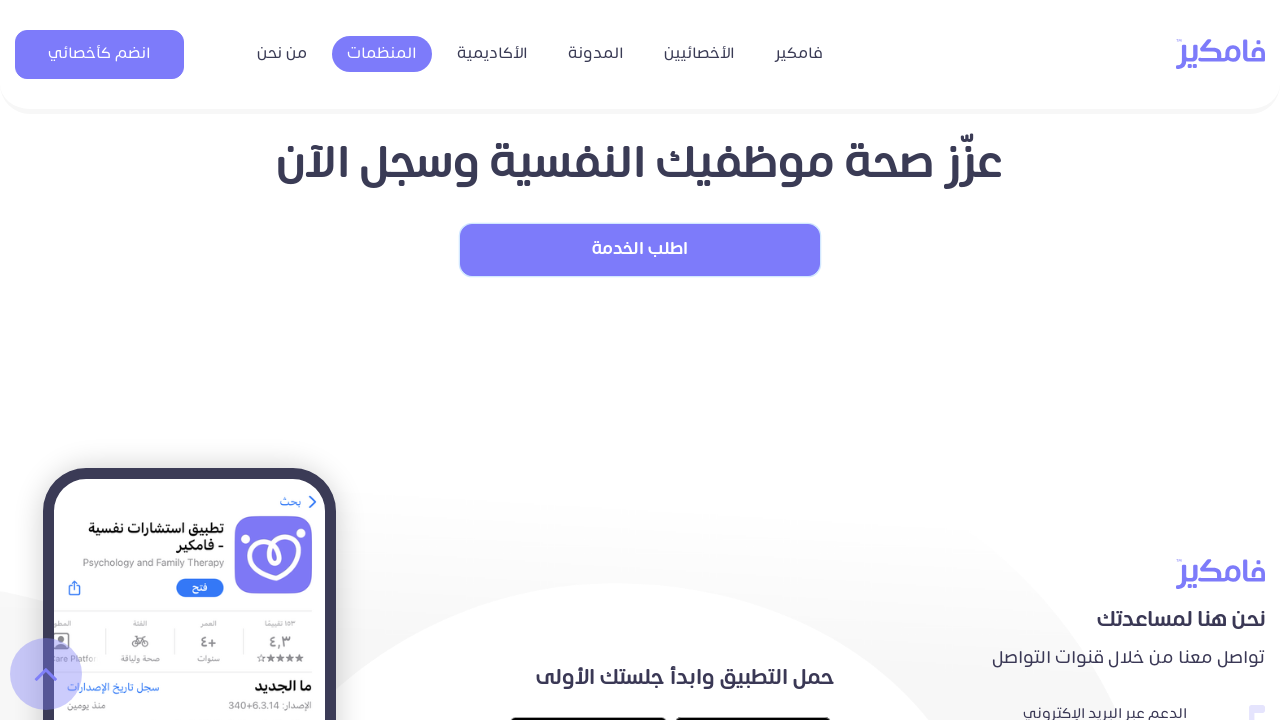

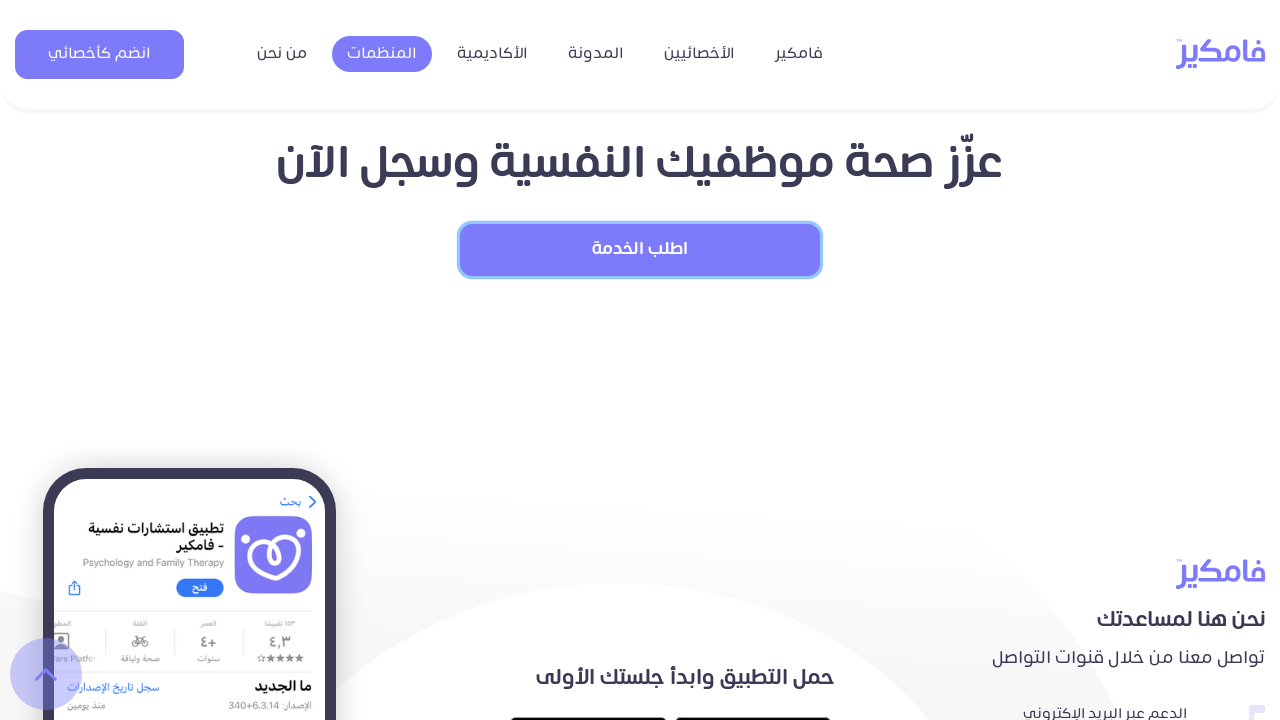